Tests Target.com search functionality by entering a product name and clicking the search button

Starting URL: https://www.target.com/

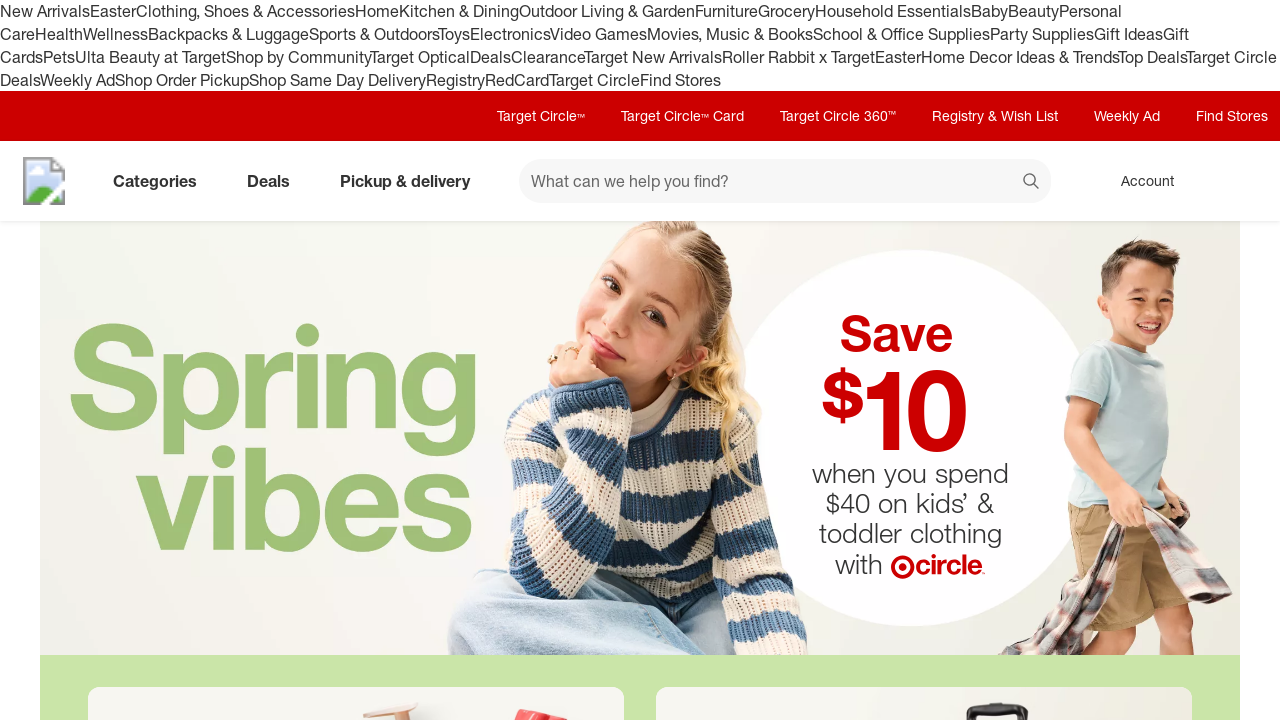

Filled search field with 'laptop' on #search
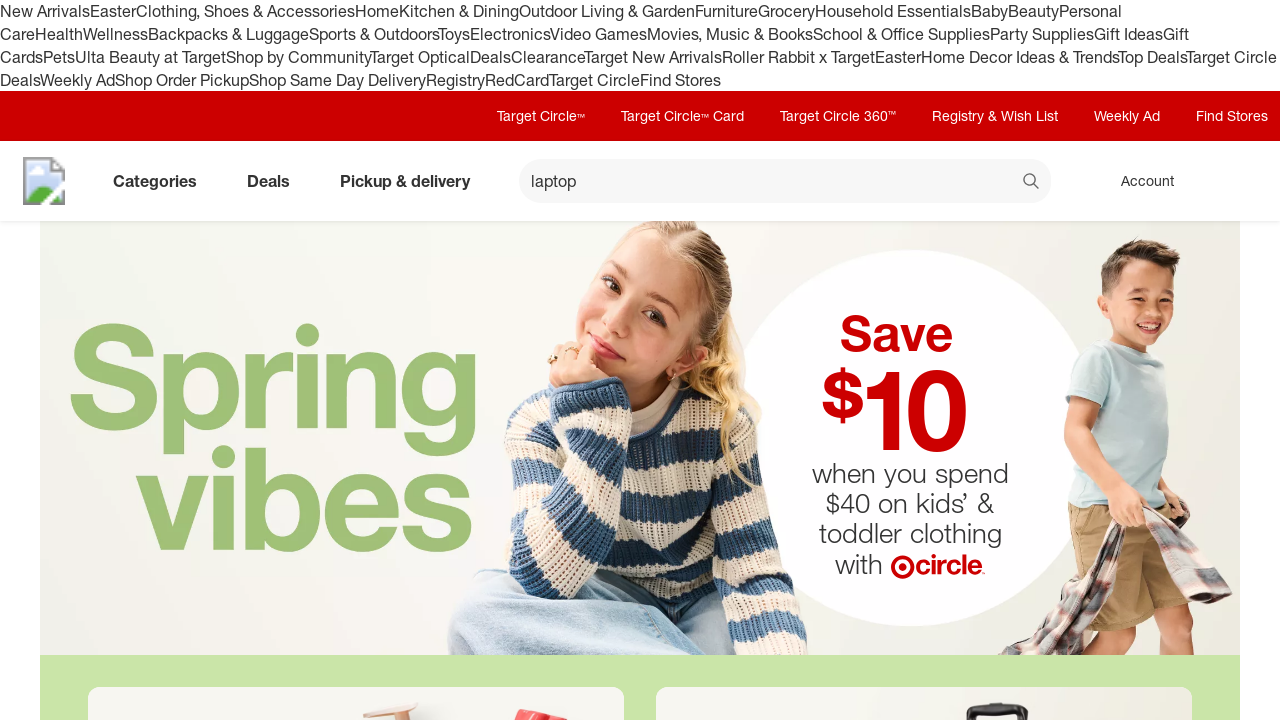

Clicked search button to search for product at (1032, 183) on button[data-test='@web/Search/SearchButton']
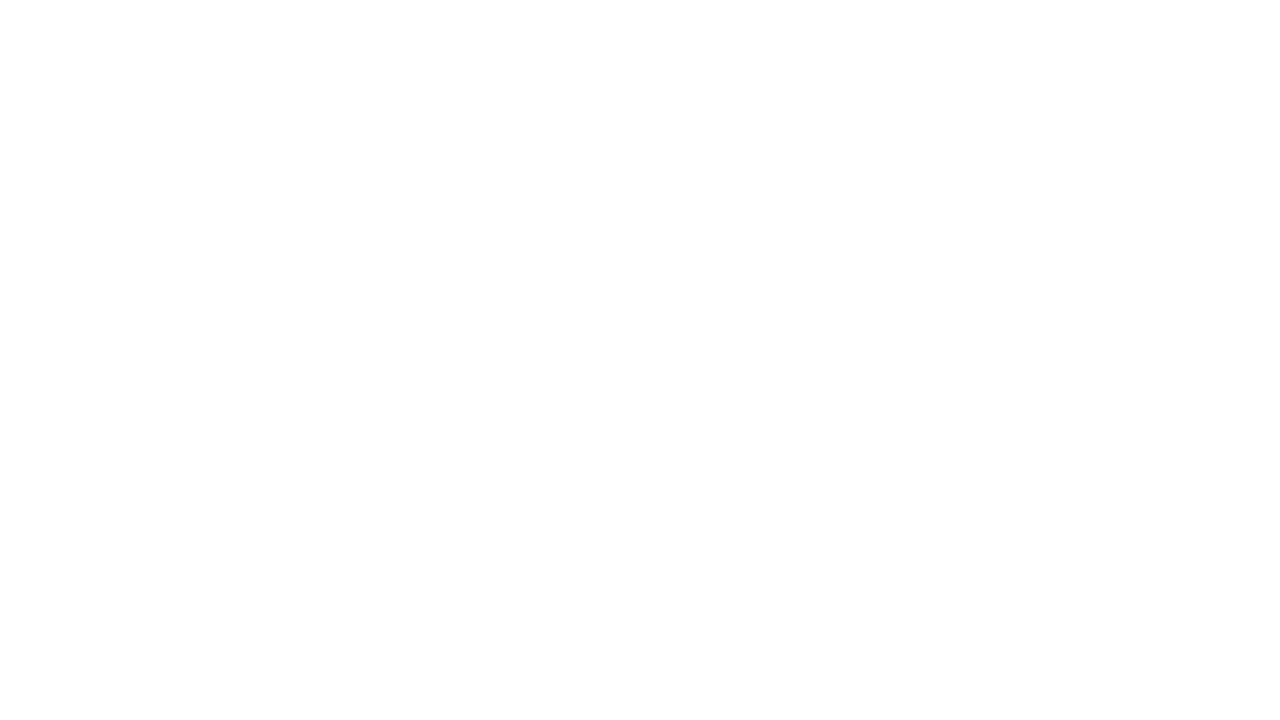

Search results loaded and page became idle
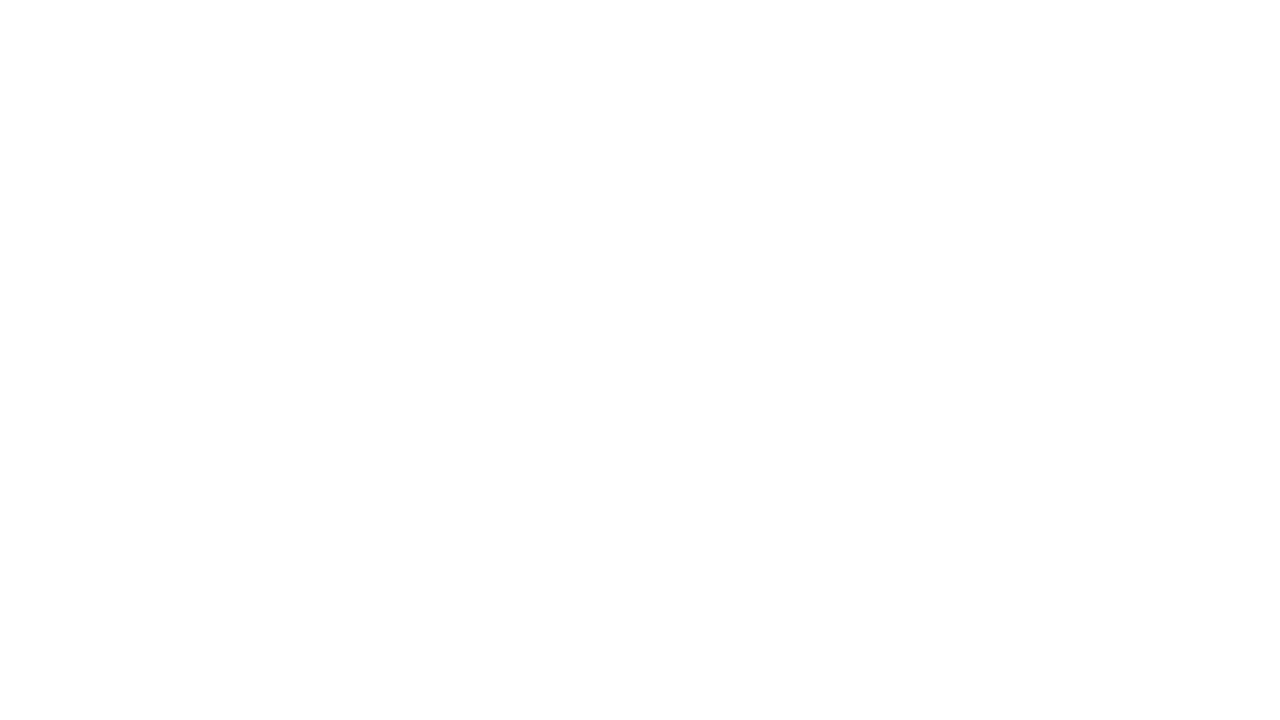

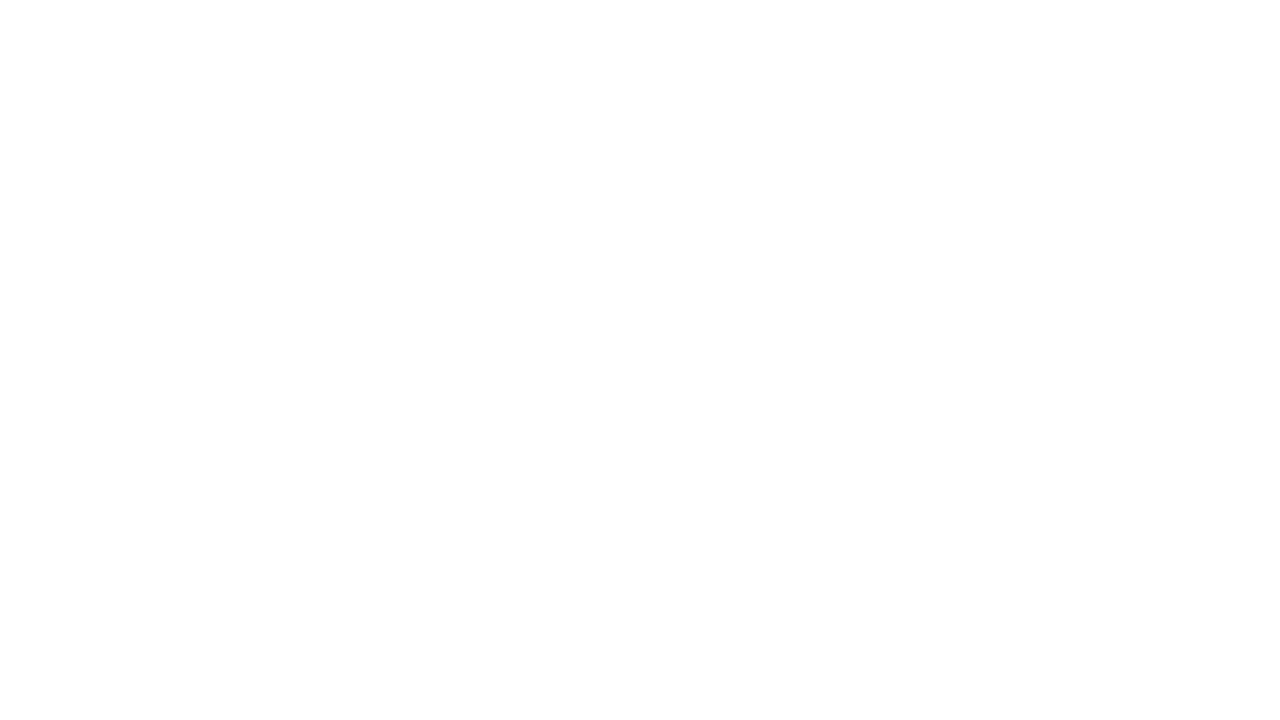